Tests the jQuery UI autocomplete functionality by typing a letter, navigating through suggestions with arrow keys, and selecting a specific suggestion containing "Asp"

Starting URL: https://jqueryui.com/autocomplete/

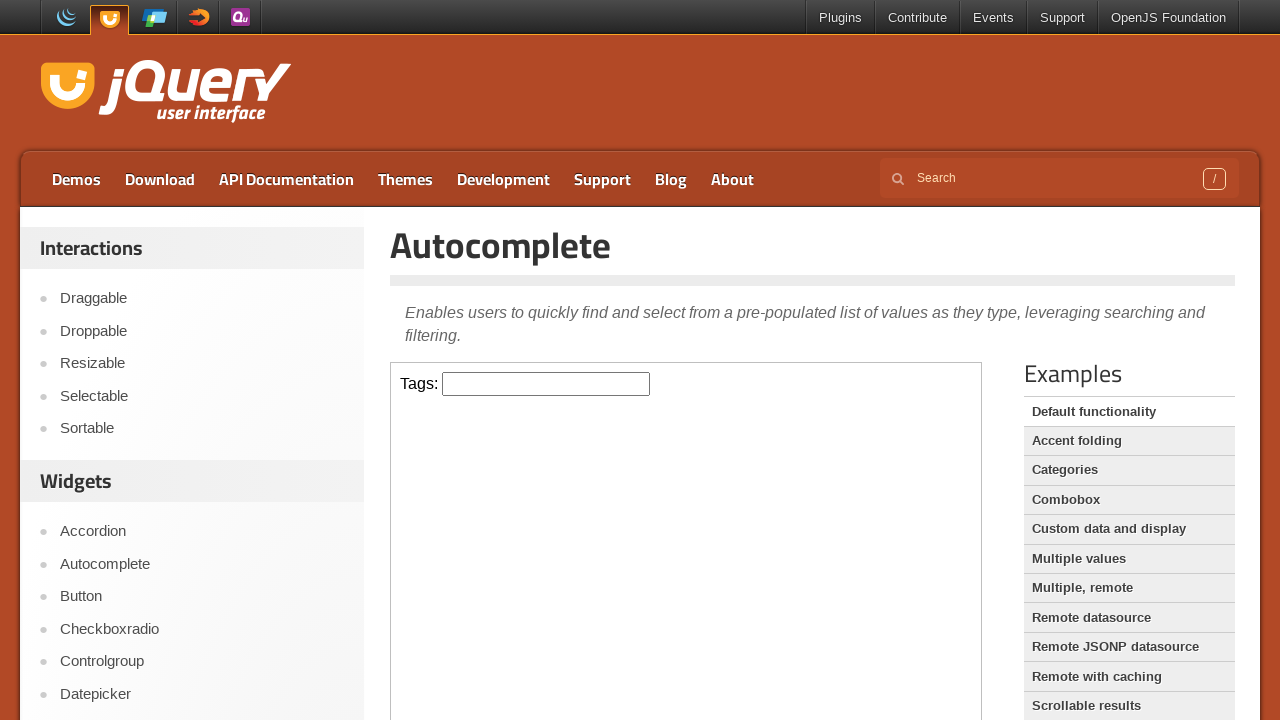

Filled autocomplete input with 'a' to trigger suggestions on iframe >> nth=0 >> internal:control=enter-frame >> #tags
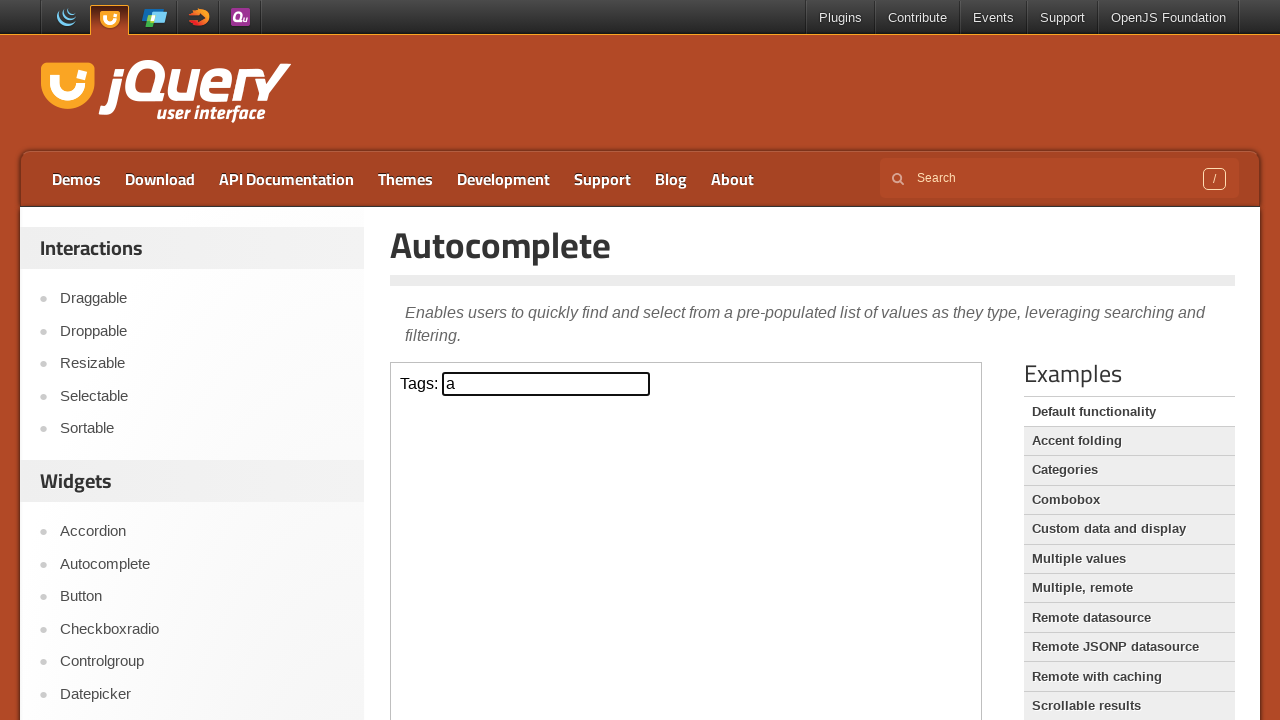

Autocomplete suggestions appeared
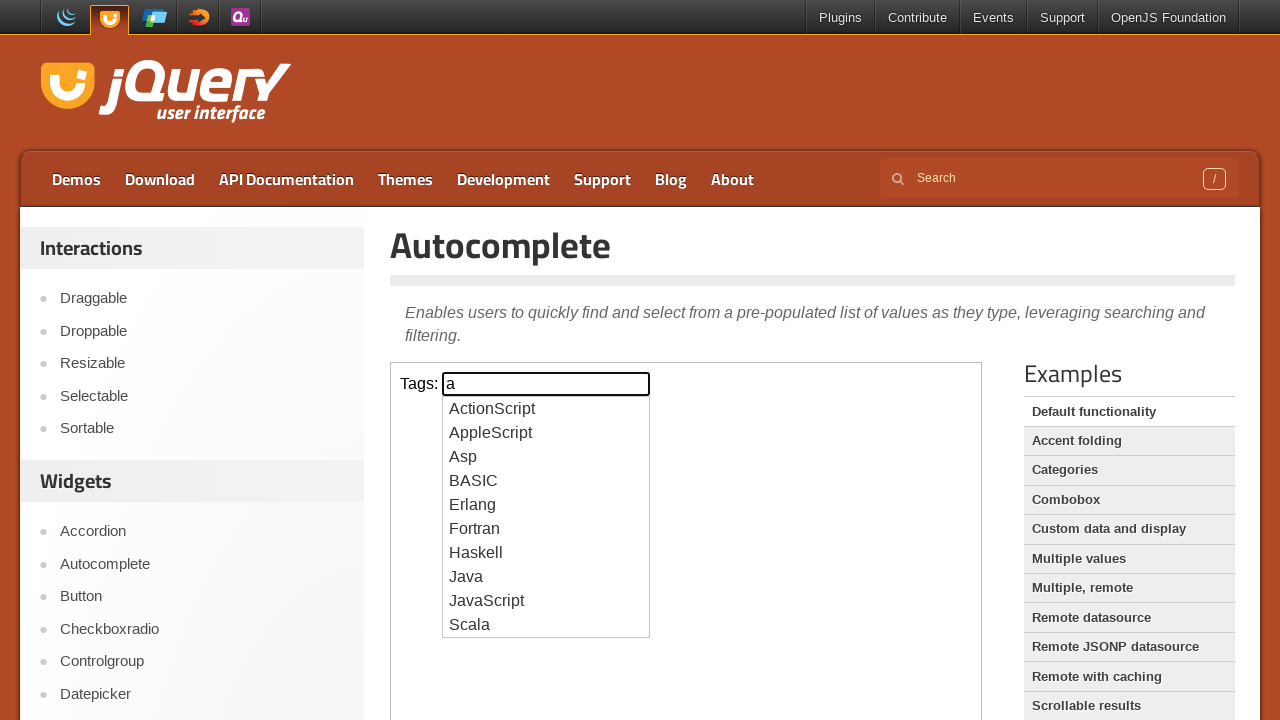

Retrieved all autocomplete suggestions
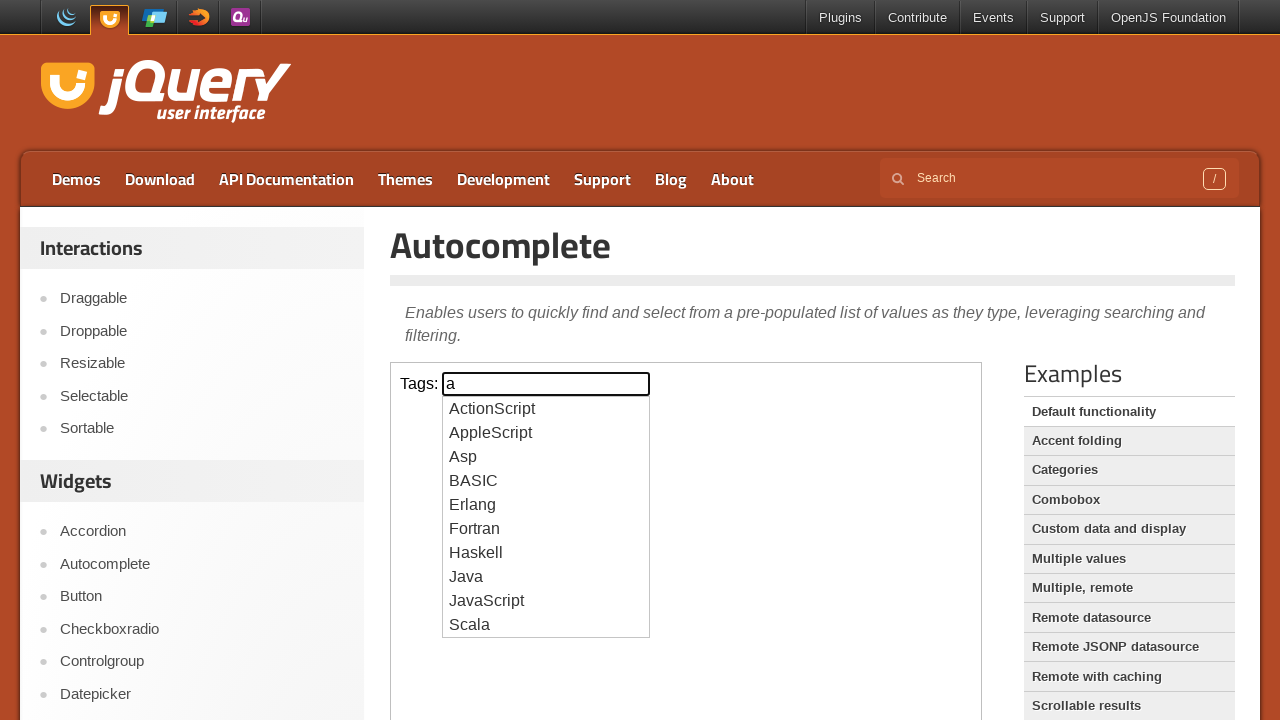

Pressed arrow down to navigate through suggestions on iframe >> nth=0 >> internal:control=enter-frame >> #tags
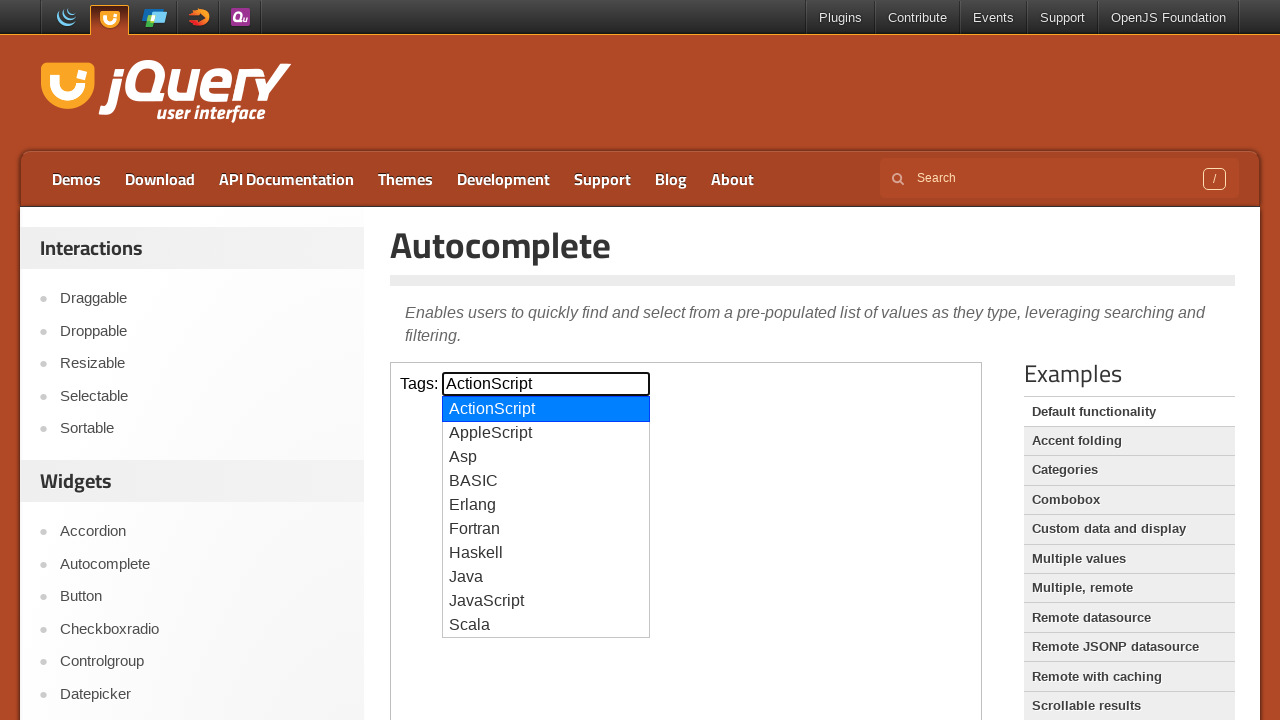

Pressed arrow down to navigate through suggestions on iframe >> nth=0 >> internal:control=enter-frame >> #tags
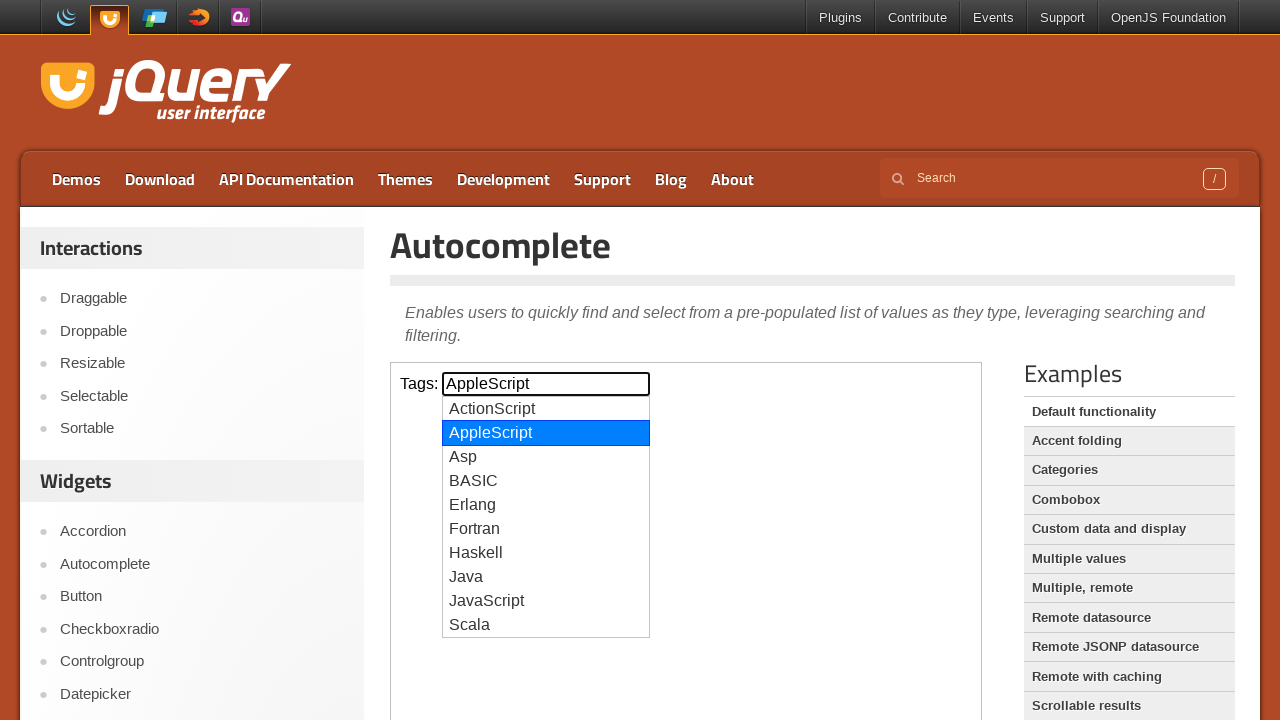

Pressed arrow down to navigate through suggestions on iframe >> nth=0 >> internal:control=enter-frame >> #tags
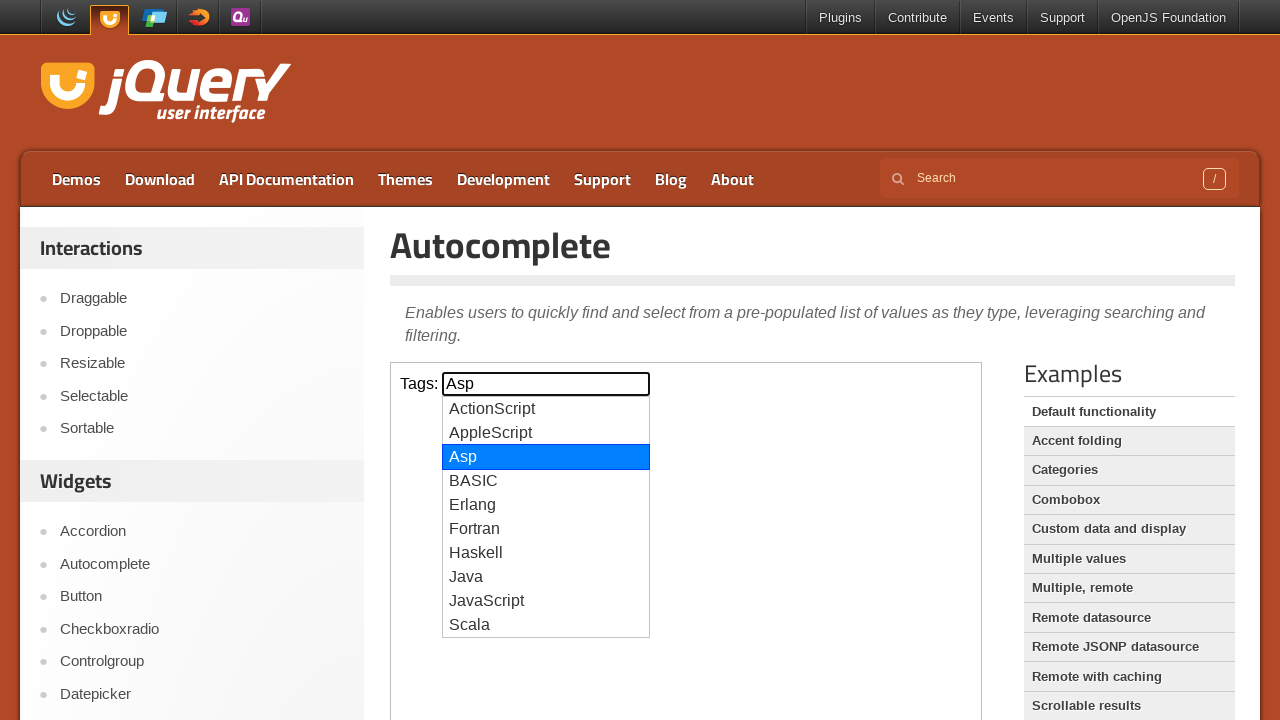

Selected suggestion containing 'Asp' by pressing Enter on iframe >> nth=0 >> internal:control=enter-frame >> #tags
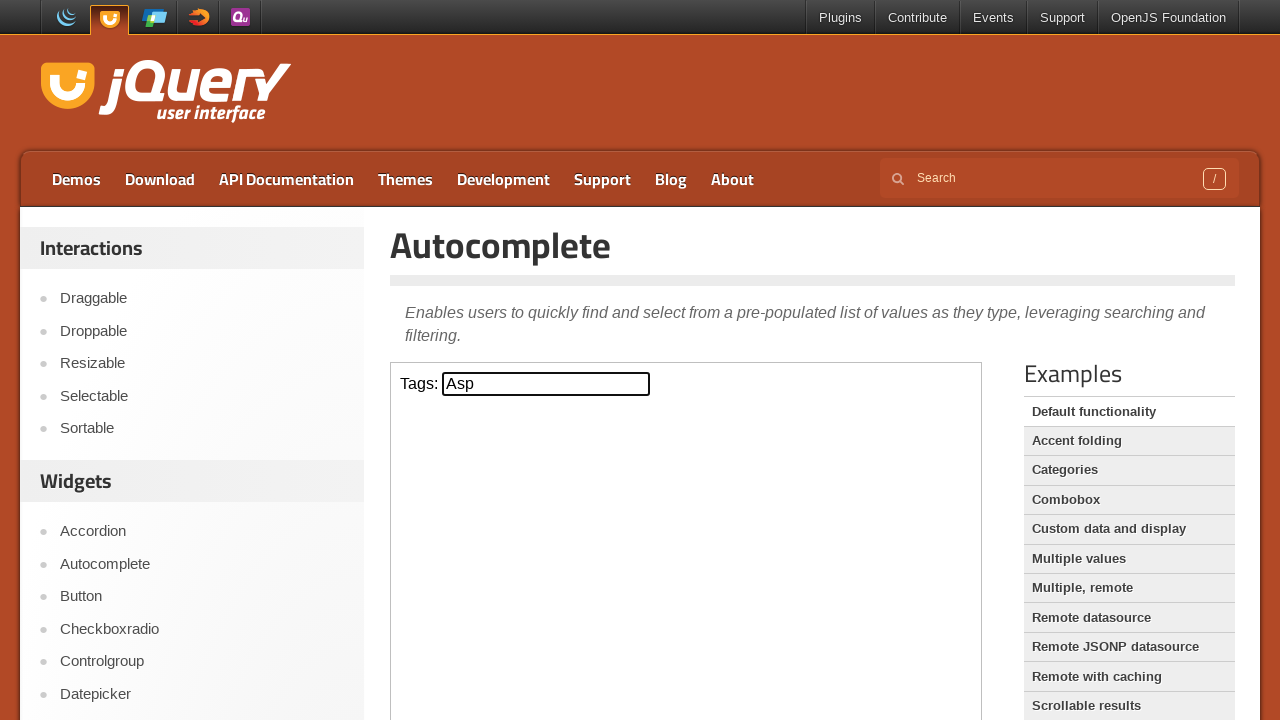

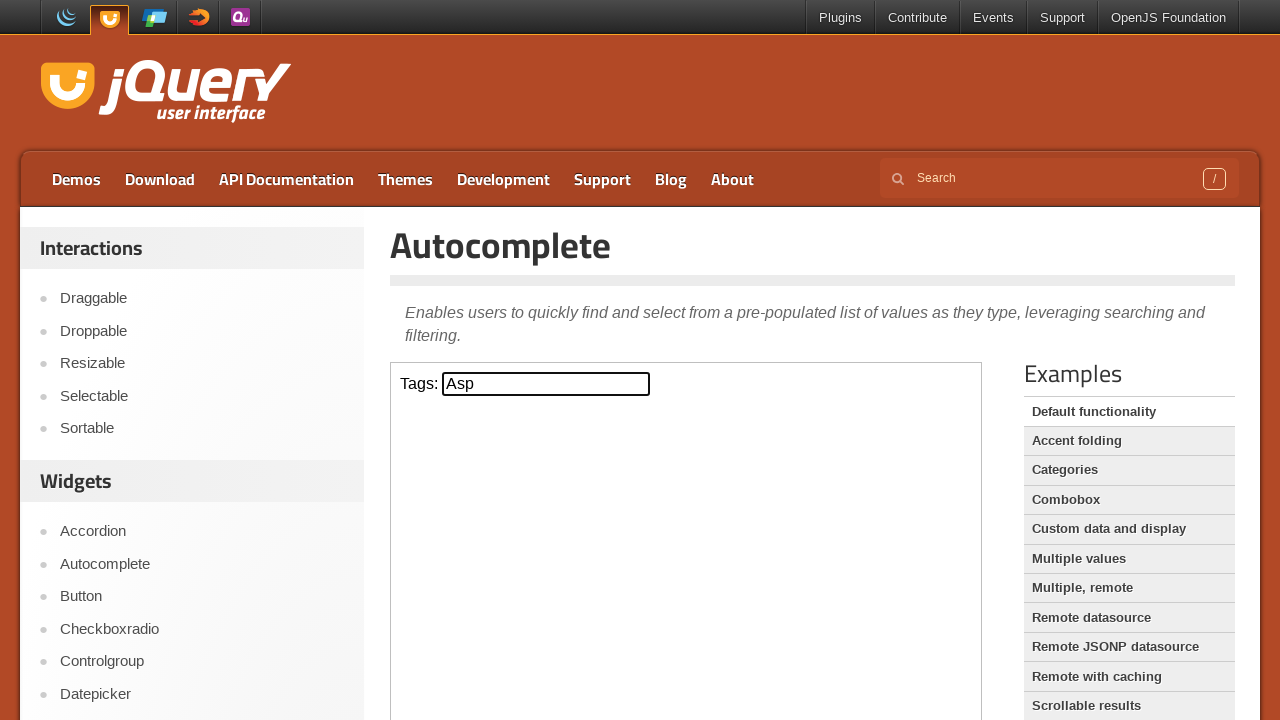